Automates the RPA Challenge website by navigating to the Input Forms section, starting the challenge, and filling out multiple form submissions with personal information (first name, last name, company, role, address, email, phone).

Starting URL: http://www.rpachallenge.com/

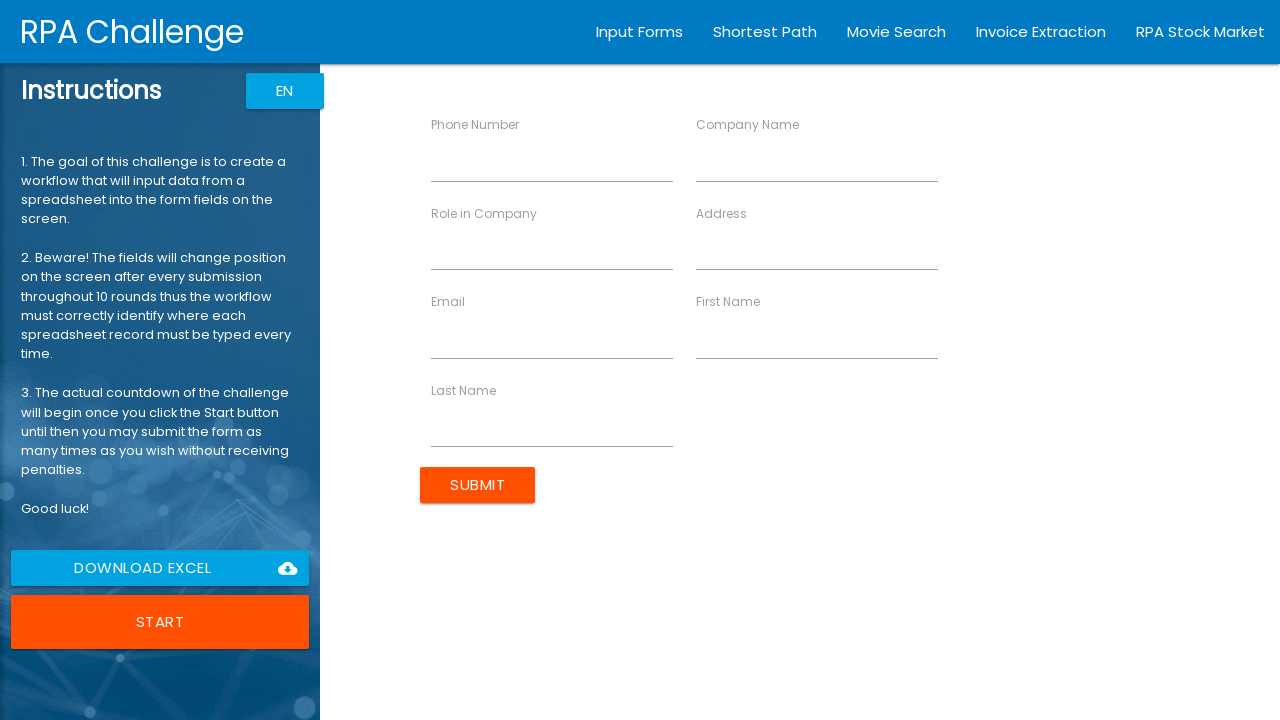

Clicked on 'Input Forms' link to navigate to the Input Forms section at (640, 32) on xpath=//a[text()='Input Forms']
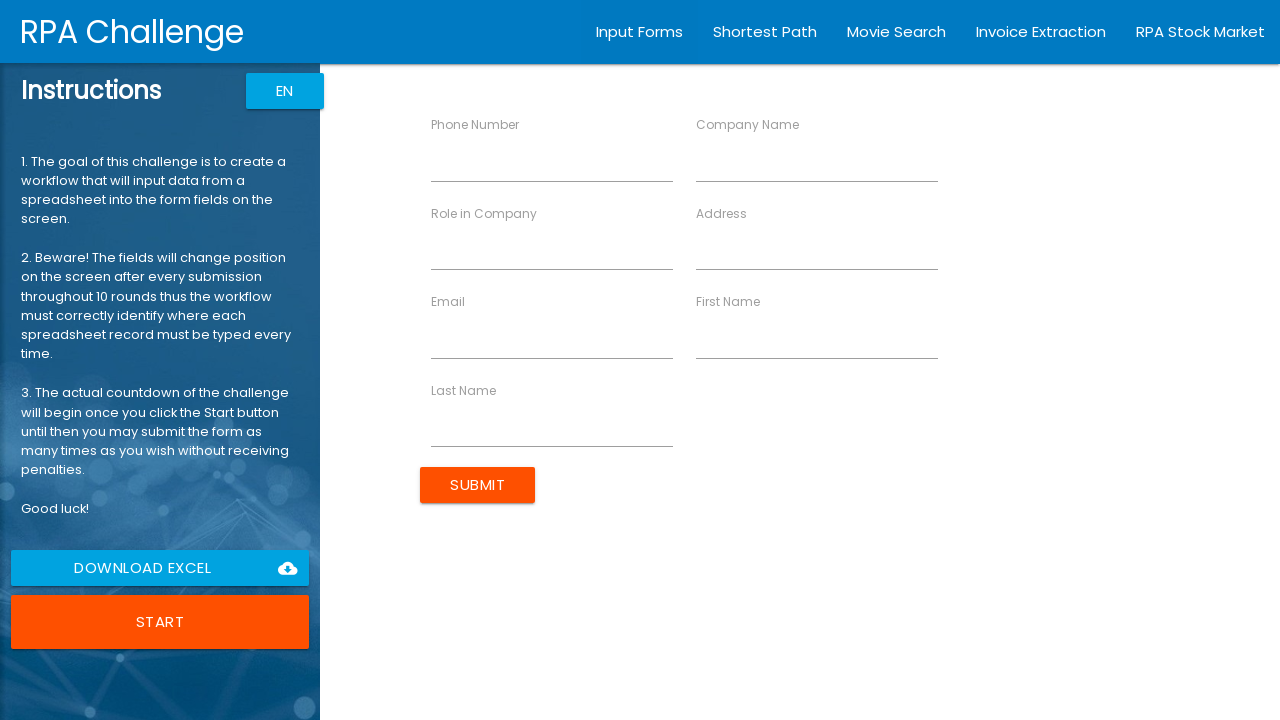

Clicked the Start button to begin the RPA Challenge at (160, 622) on xpath=//button[text()='Start']
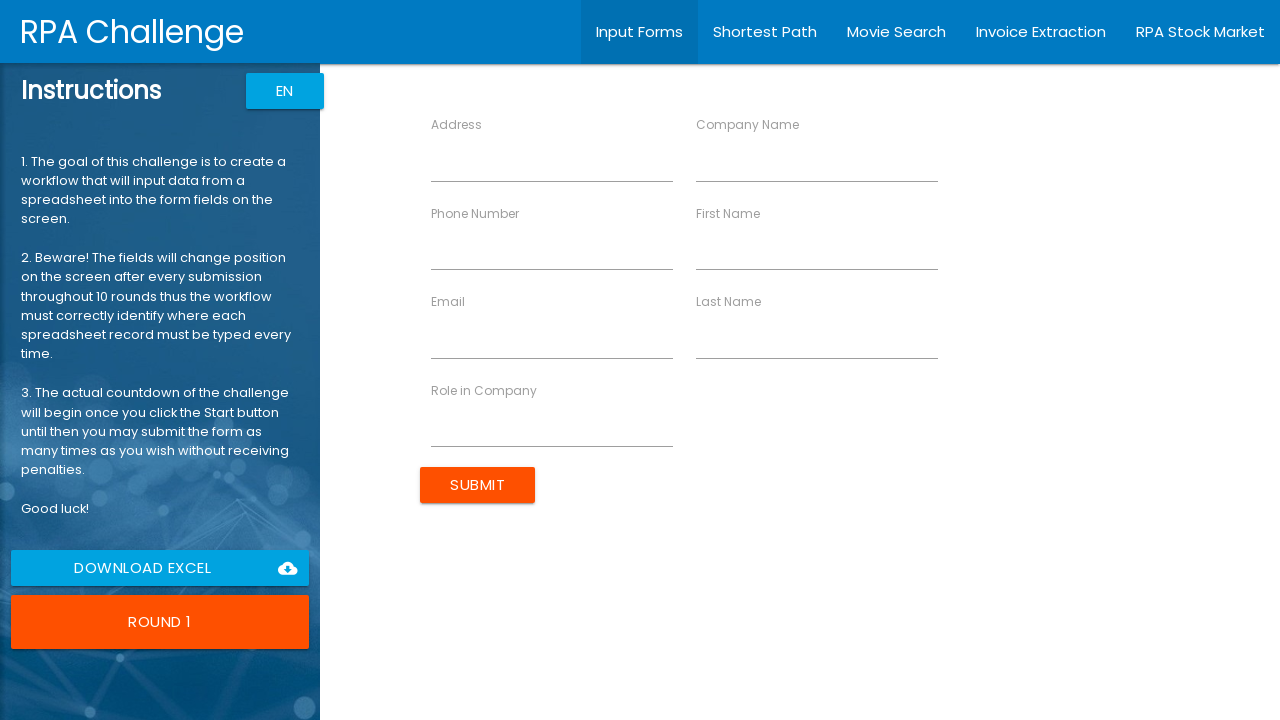

Filled first name field with 'John' on //input[@ng-reflect-name='labelFirstName']
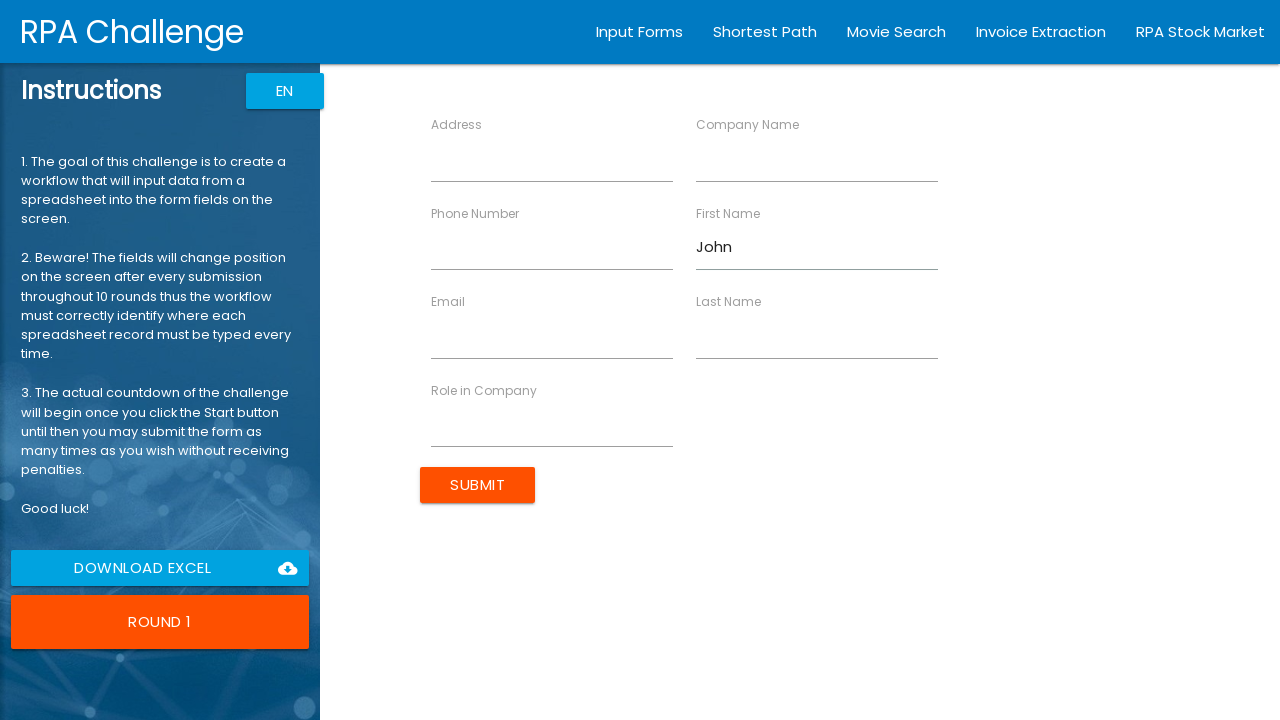

Filled last name field with 'Smith' on //input[@ng-reflect-name='labelLastName']
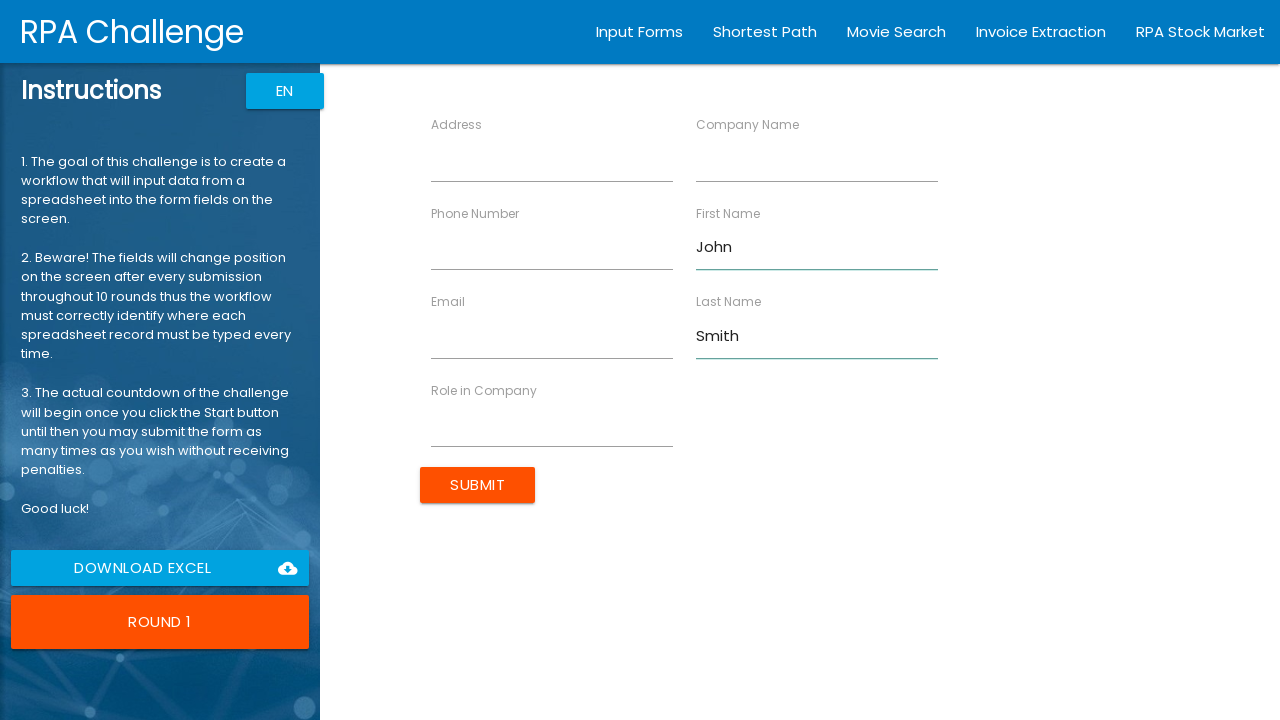

Filled company name field with 'TechCorp' on //input[@ng-reflect-name='labelCompanyName']
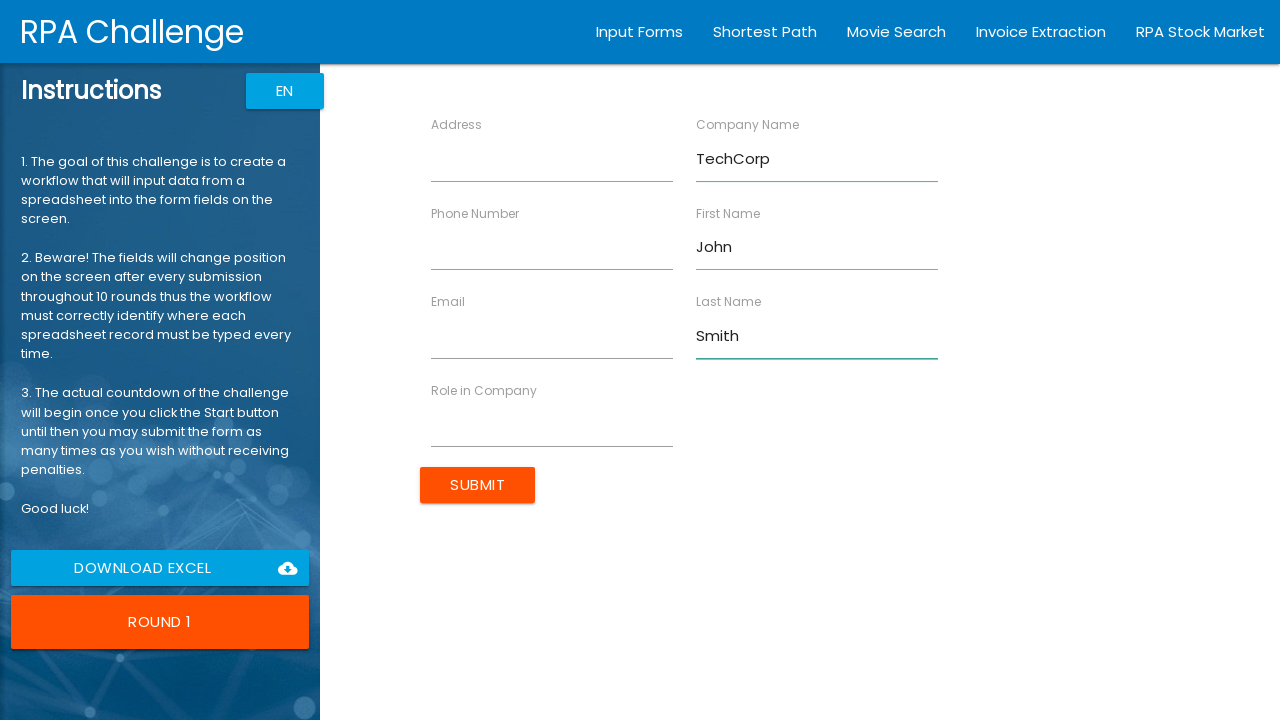

Filled role field with 'Developer' on //input[@ng-reflect-name='labelRole']
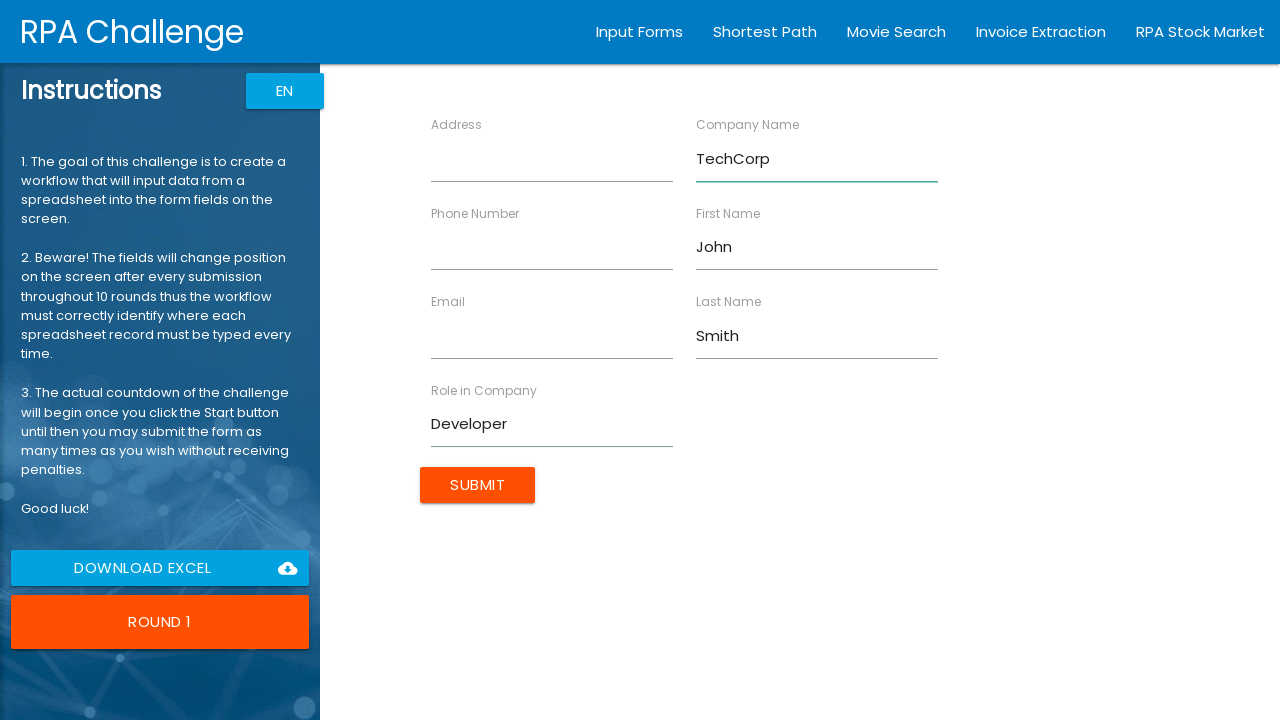

Filled address field with '123 Main St' on //input[@ng-reflect-name='labelAddress']
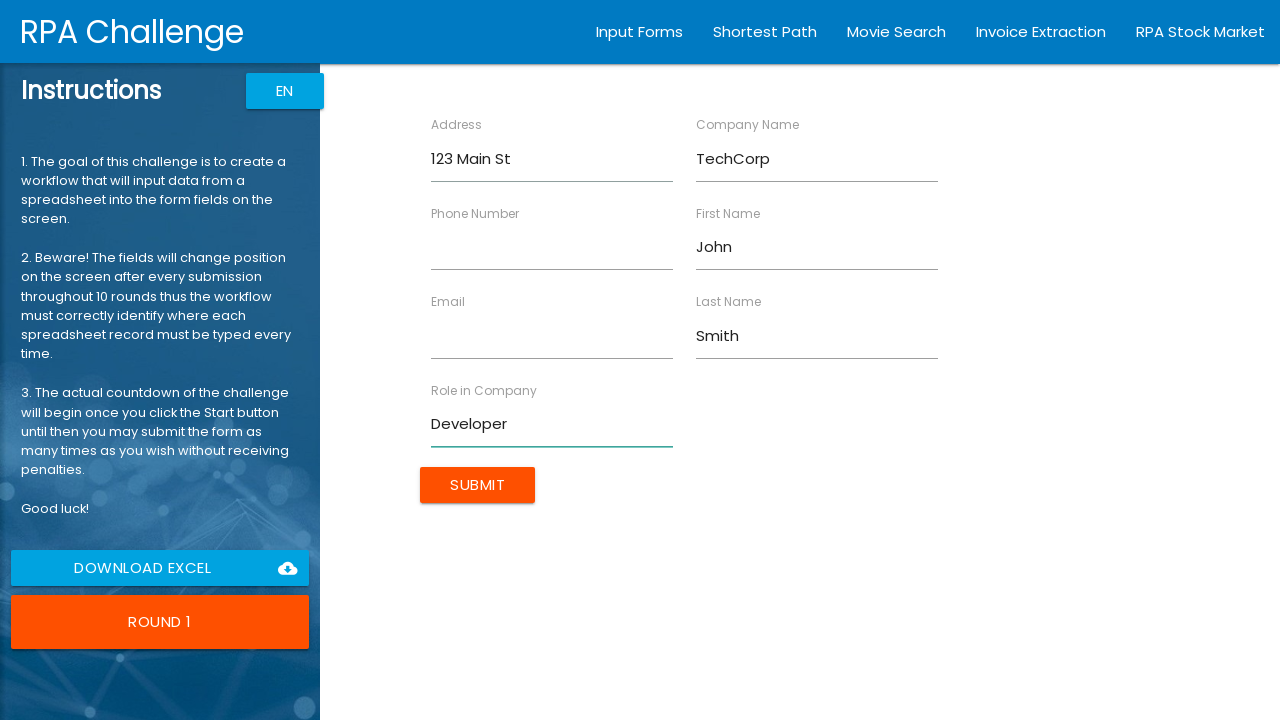

Filled email field with 'john.smith@example.com' on //input[@ng-reflect-name='labelEmail']
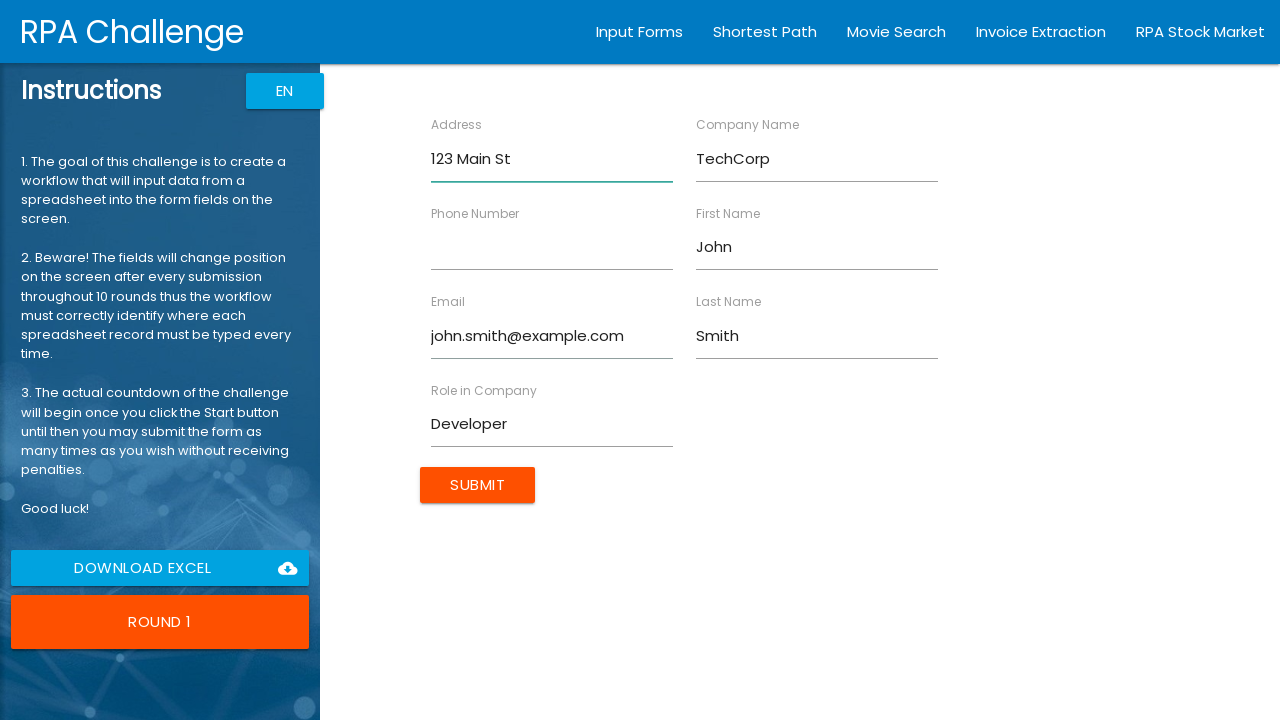

Filled phone number field with '555-1234' on //input[@ng-reflect-name='labelPhone']
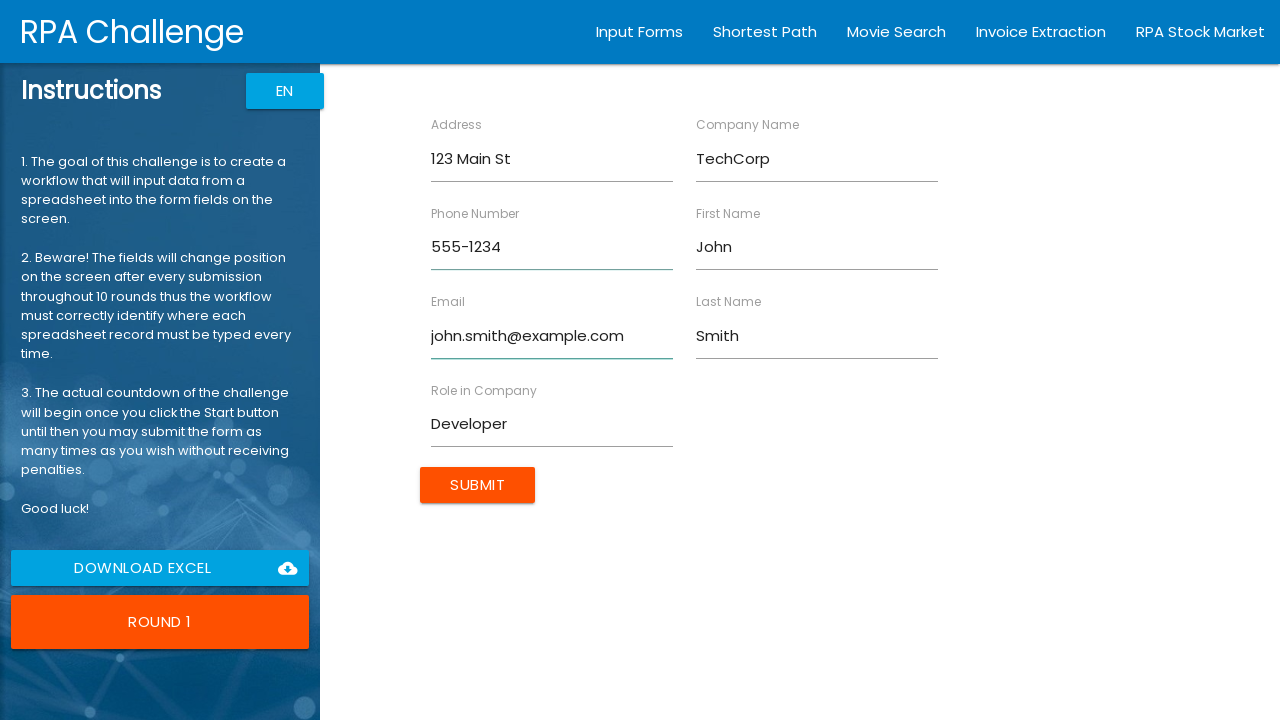

Clicked Submit button to submit form for John Smith at (478, 485) on xpath=//input[@value='Submit']
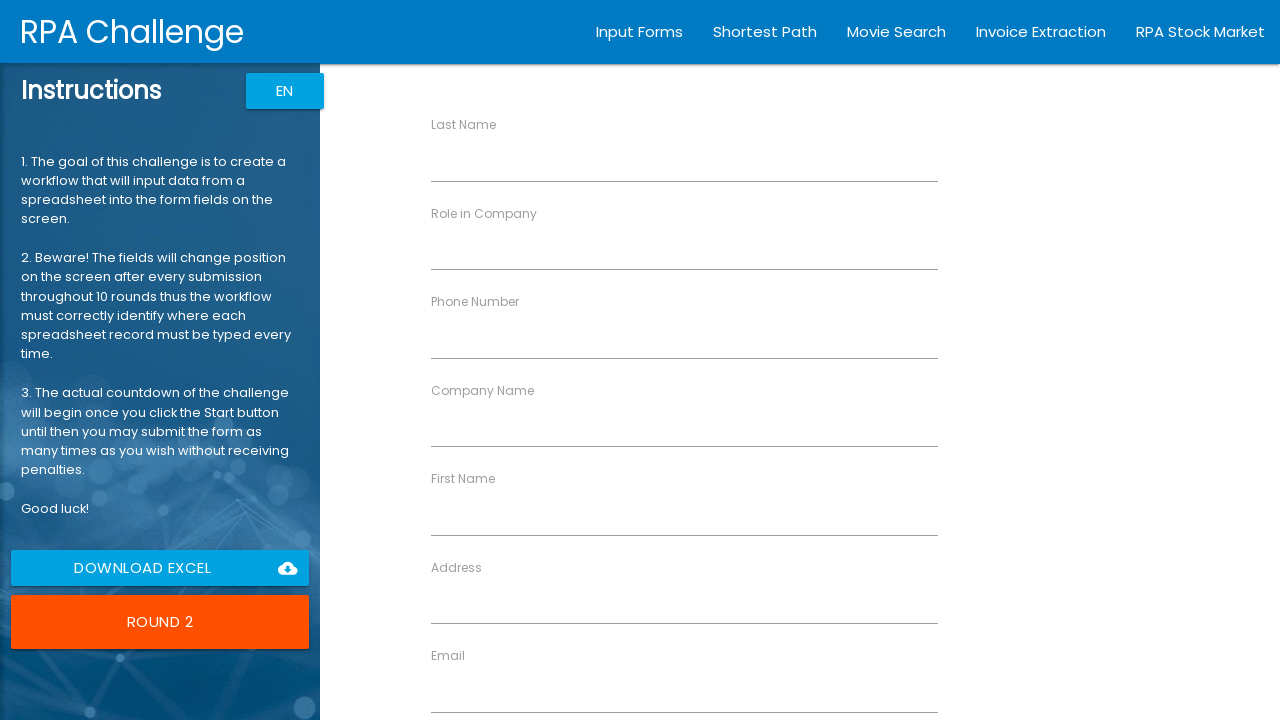

Filled first name field with 'Jane' on //input[@ng-reflect-name='labelFirstName']
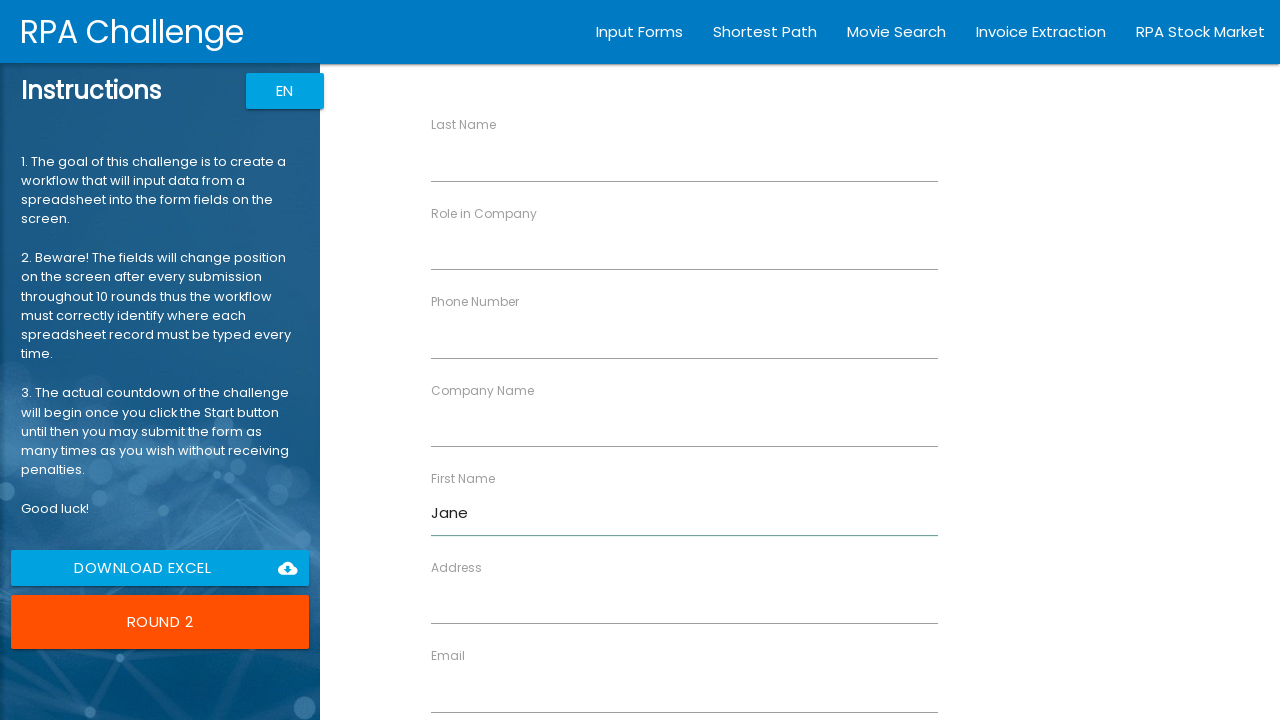

Filled last name field with 'Doe' on //input[@ng-reflect-name='labelLastName']
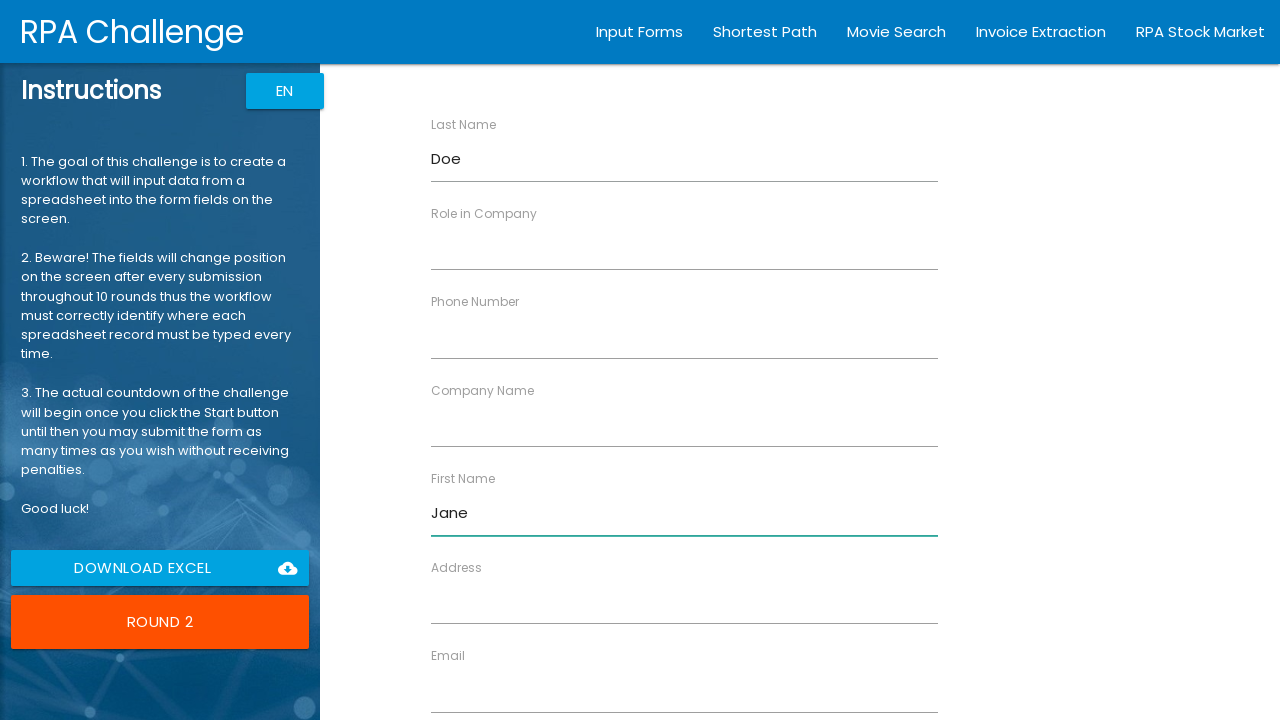

Filled company name field with 'DataInc' on //input[@ng-reflect-name='labelCompanyName']
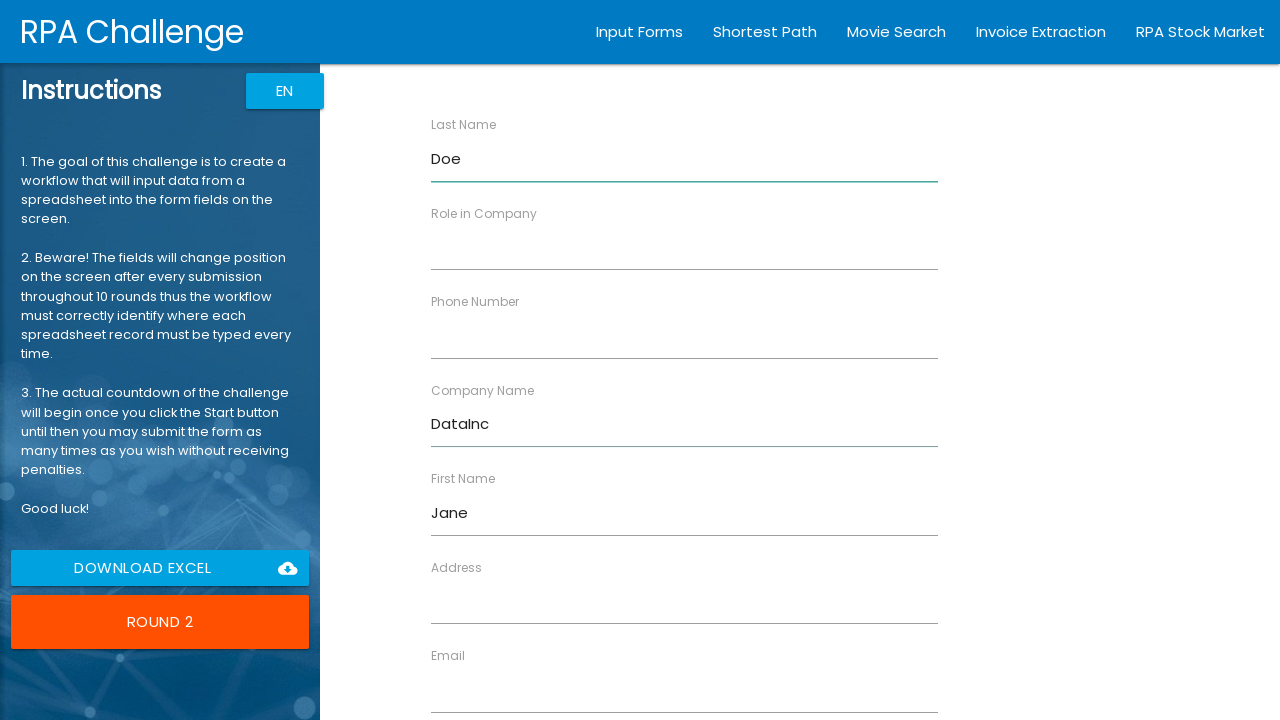

Filled role field with 'Analyst' on //input[@ng-reflect-name='labelRole']
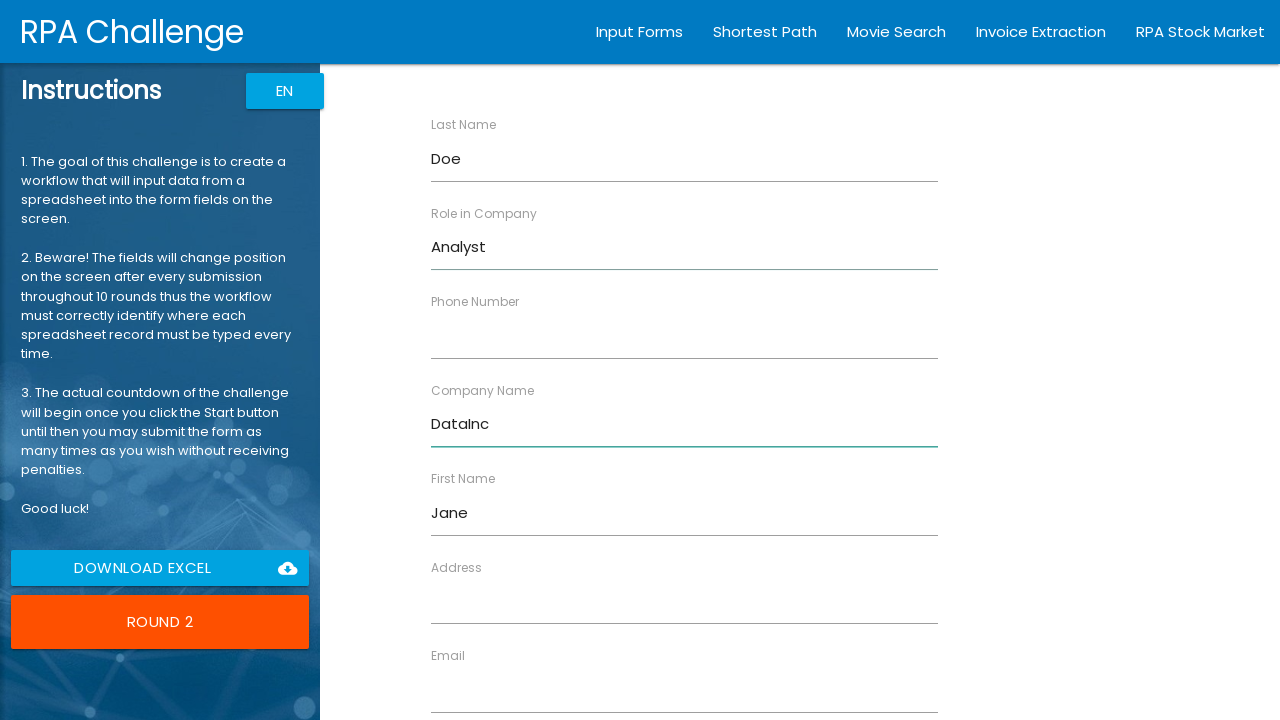

Filled address field with '456 Oak Ave' on //input[@ng-reflect-name='labelAddress']
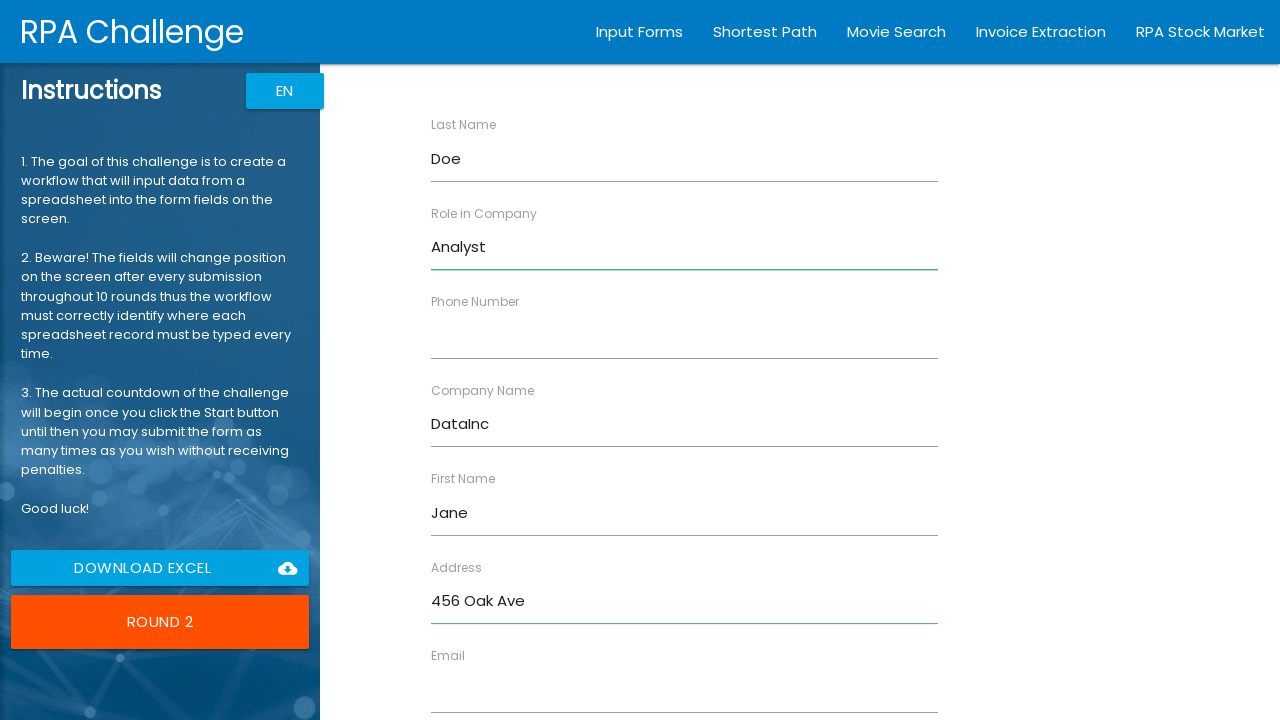

Filled email field with 'jane.doe@example.com' on //input[@ng-reflect-name='labelEmail']
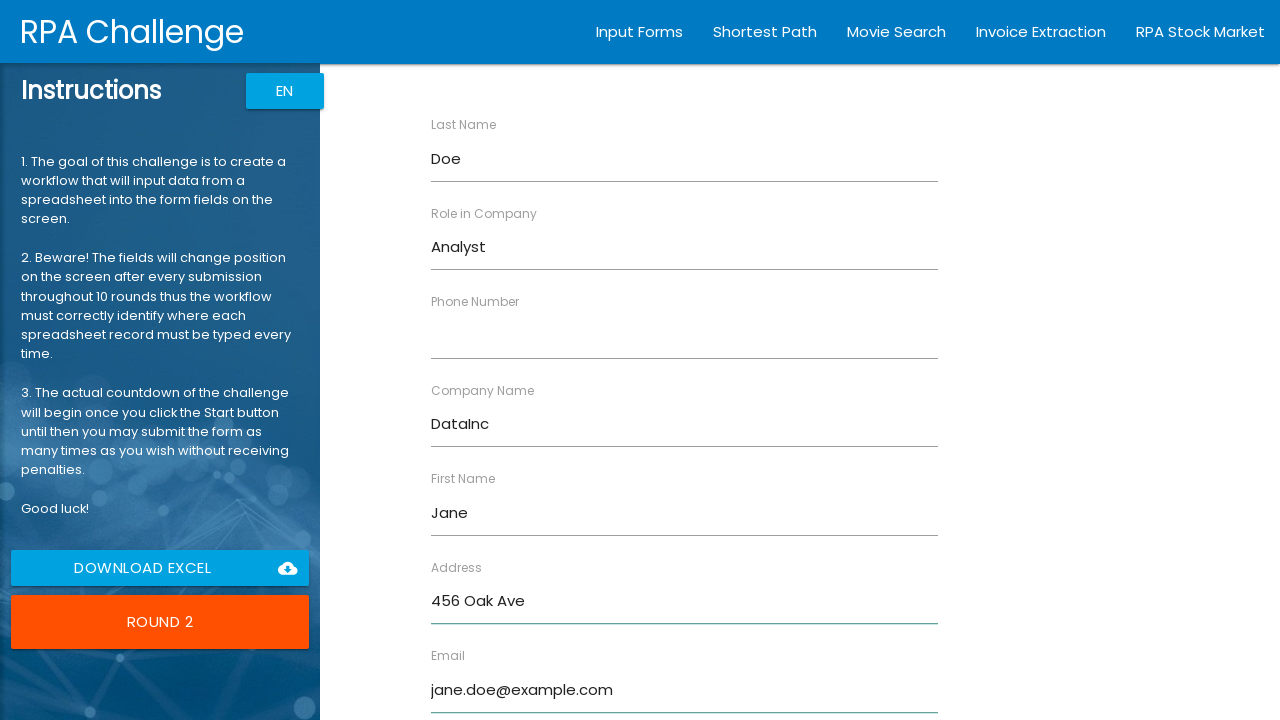

Filled phone number field with '555-5678' on //input[@ng-reflect-name='labelPhone']
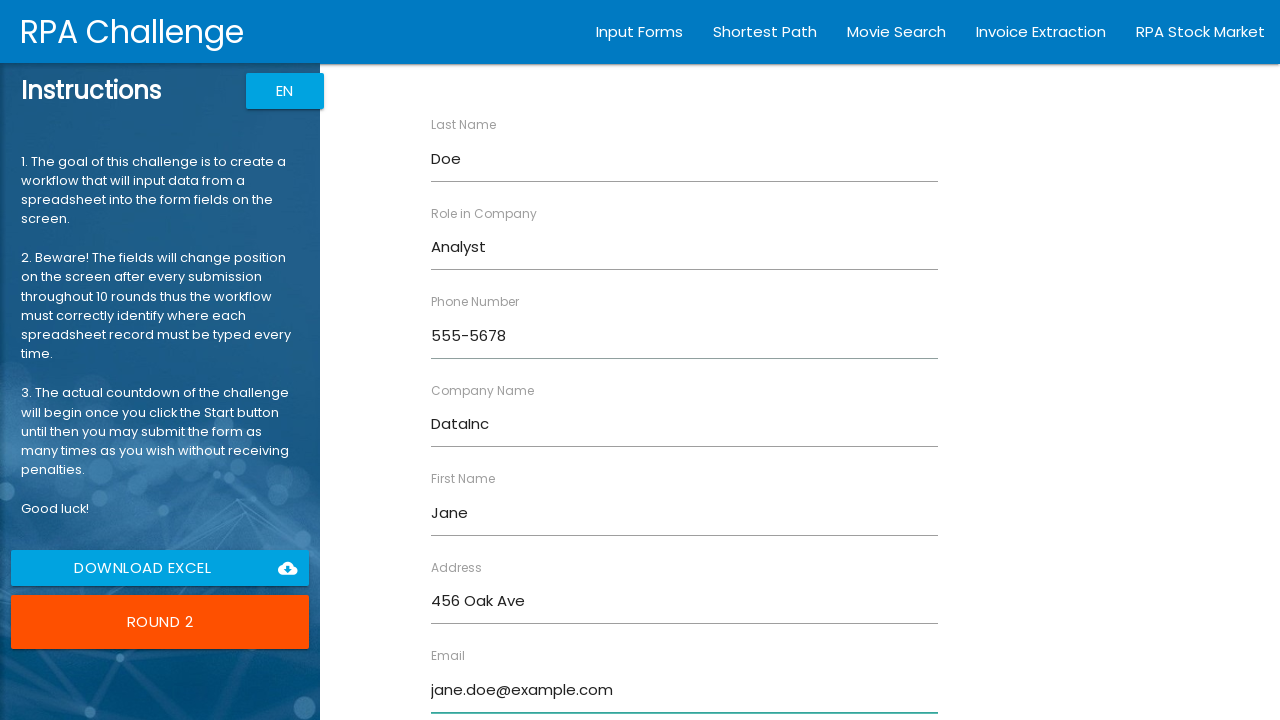

Clicked Submit button to submit form for Jane Doe at (478, 688) on xpath=//input[@value='Submit']
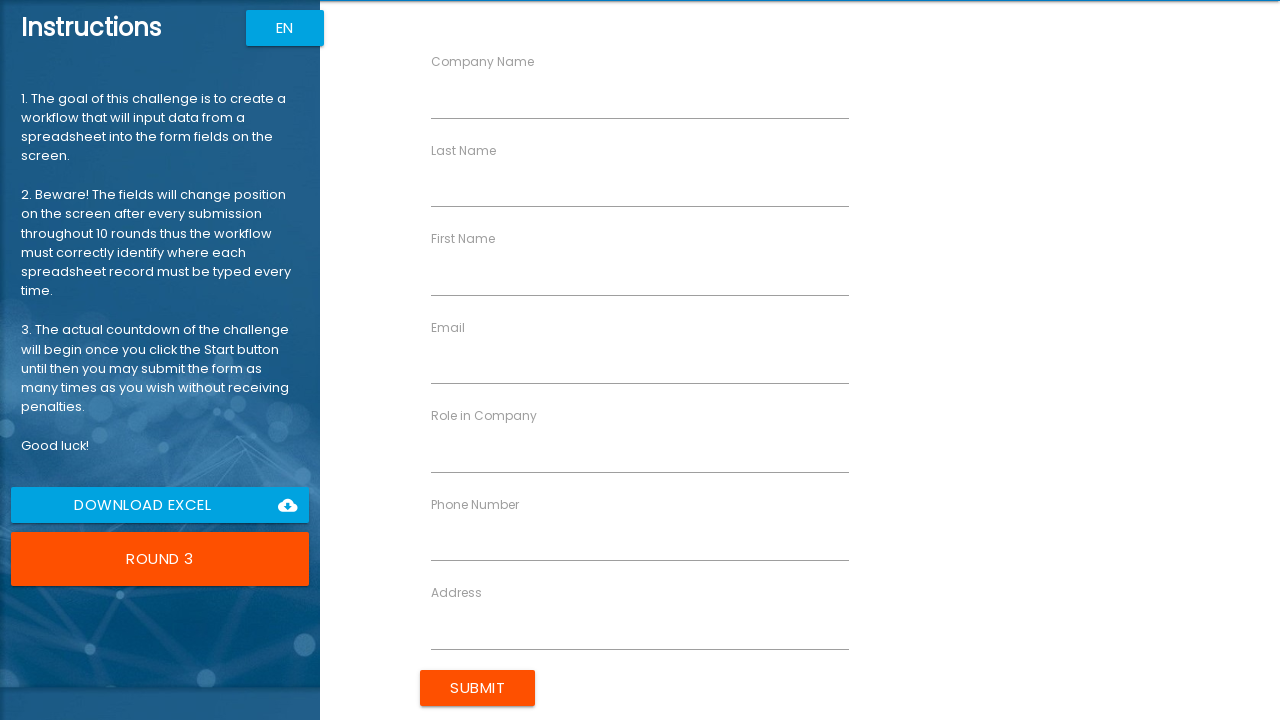

Filled first name field with 'Robert' on //input[@ng-reflect-name='labelFirstName']
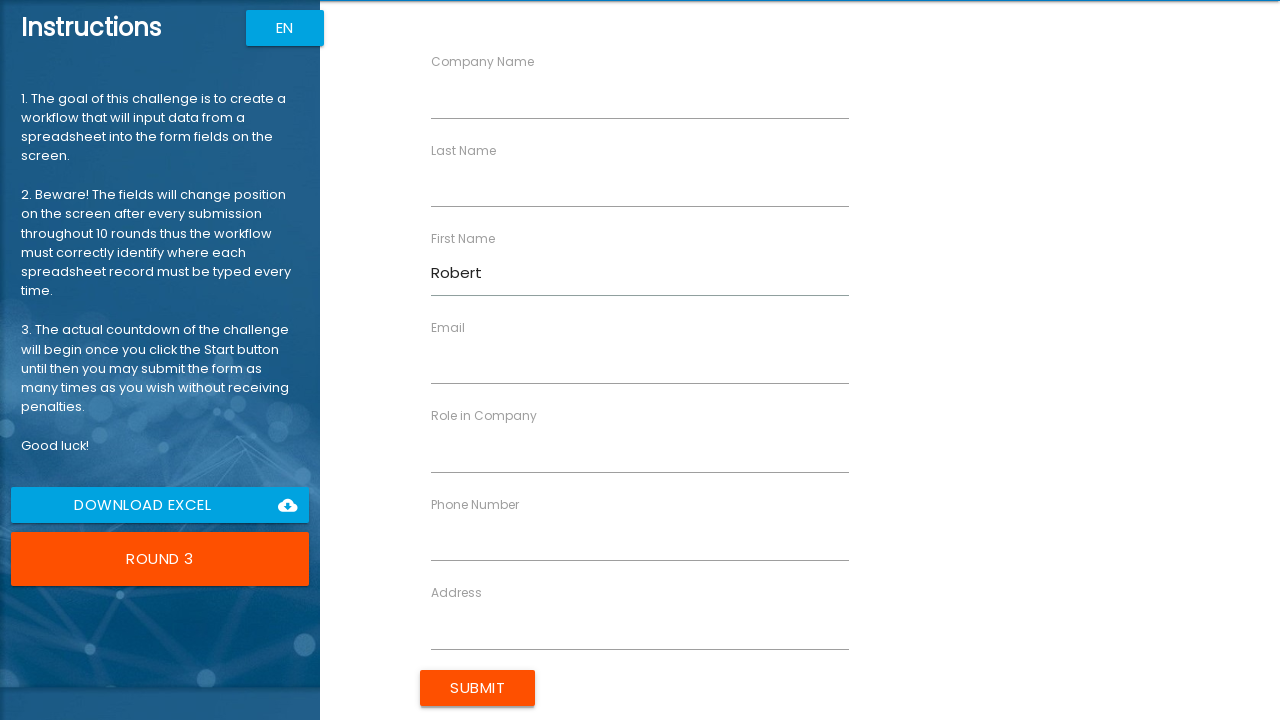

Filled last name field with 'Johnson' on //input[@ng-reflect-name='labelLastName']
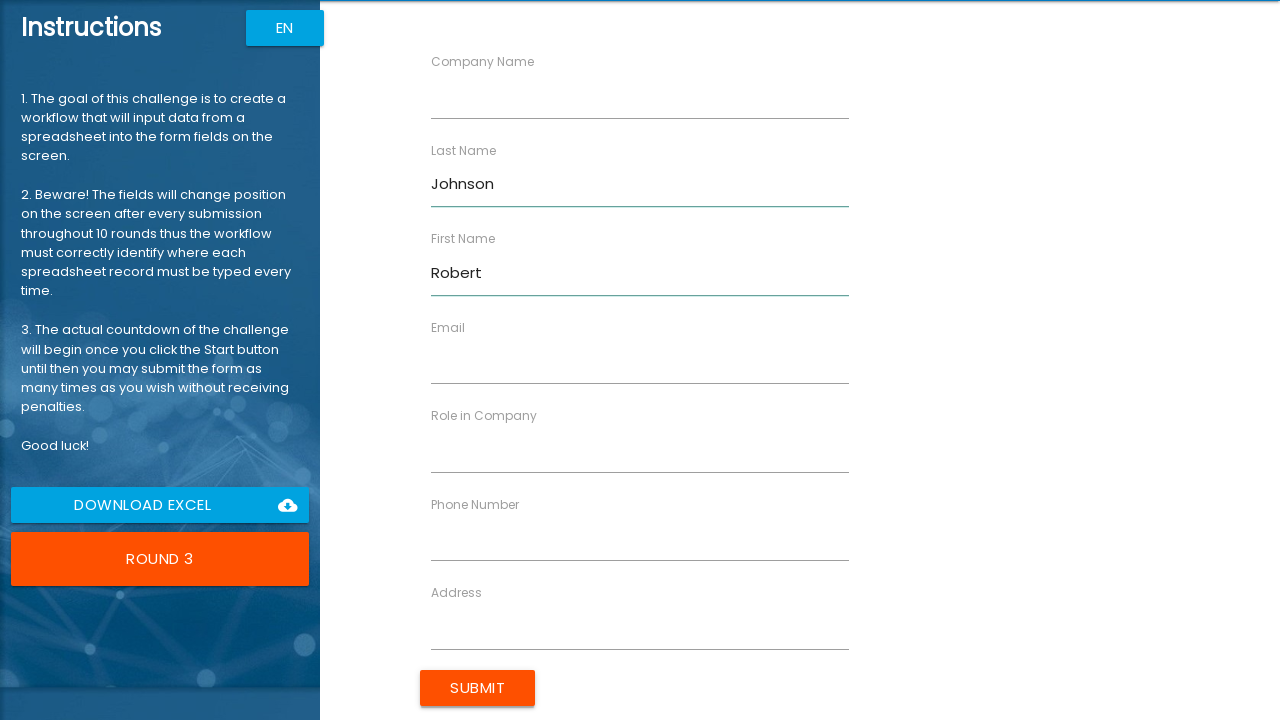

Filled company name field with 'CloudSoft' on //input[@ng-reflect-name='labelCompanyName']
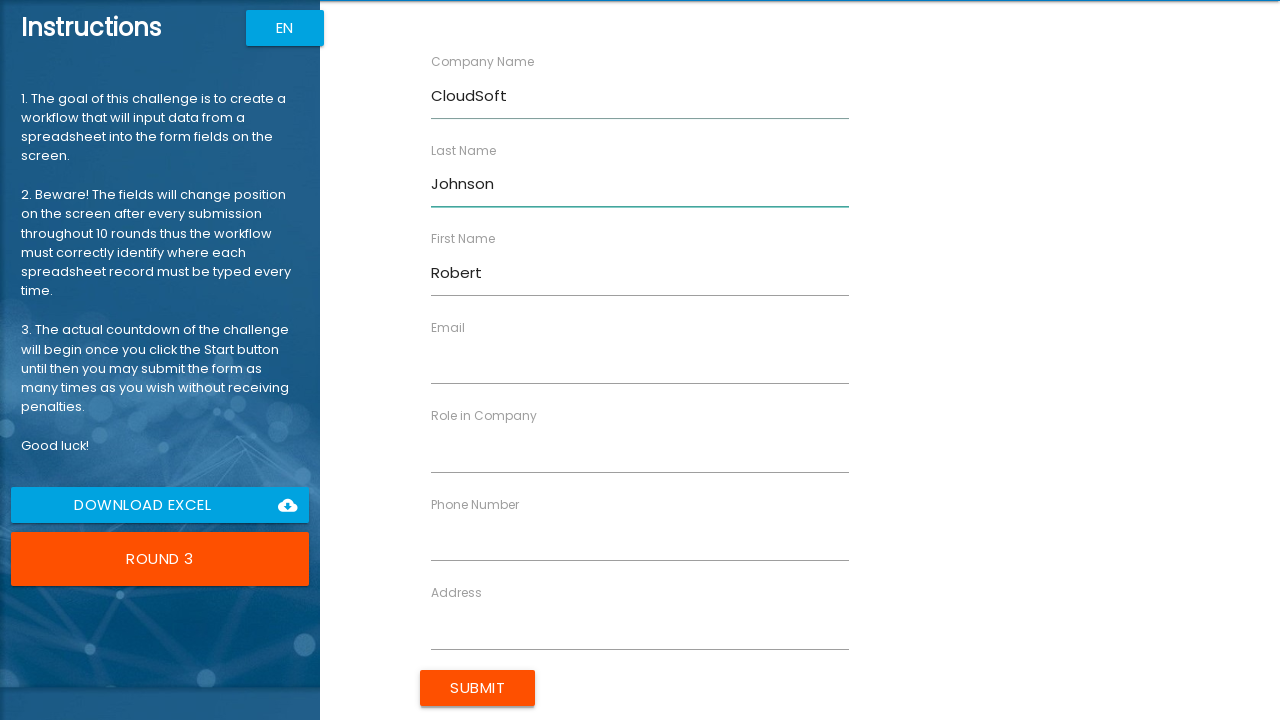

Filled role field with 'Manager' on //input[@ng-reflect-name='labelRole']
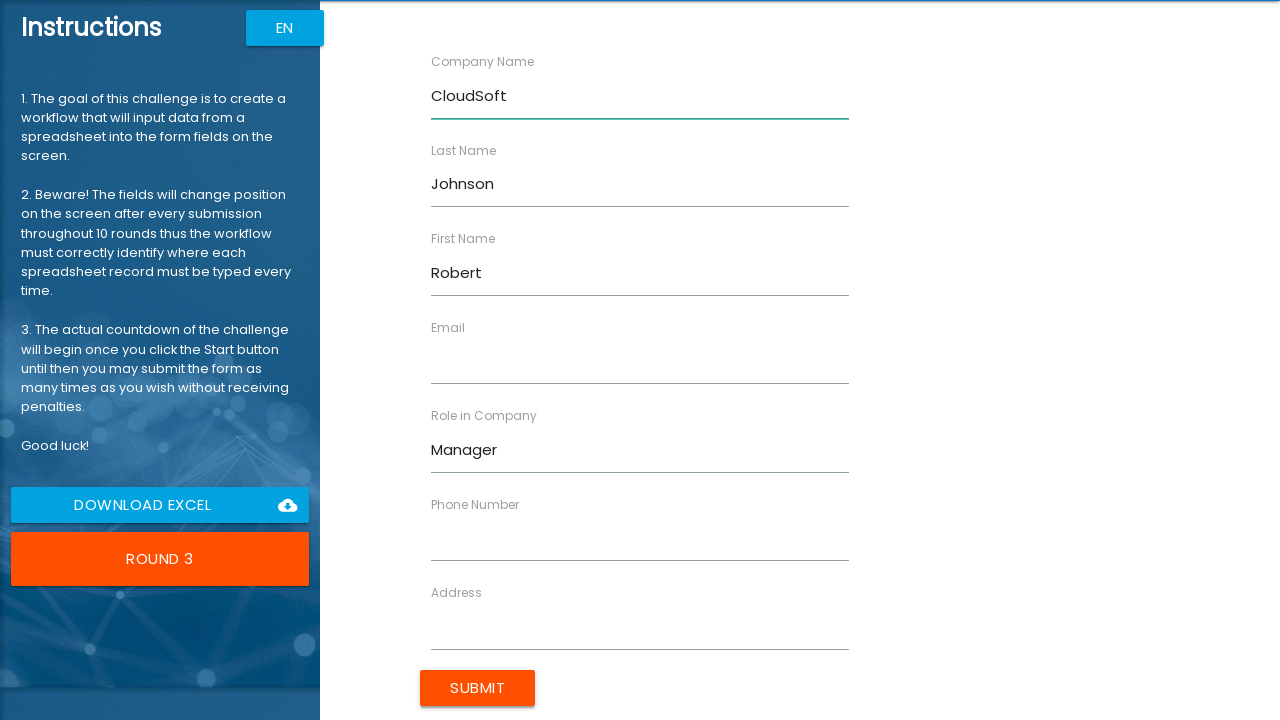

Filled address field with '789 Pine Rd' on //input[@ng-reflect-name='labelAddress']
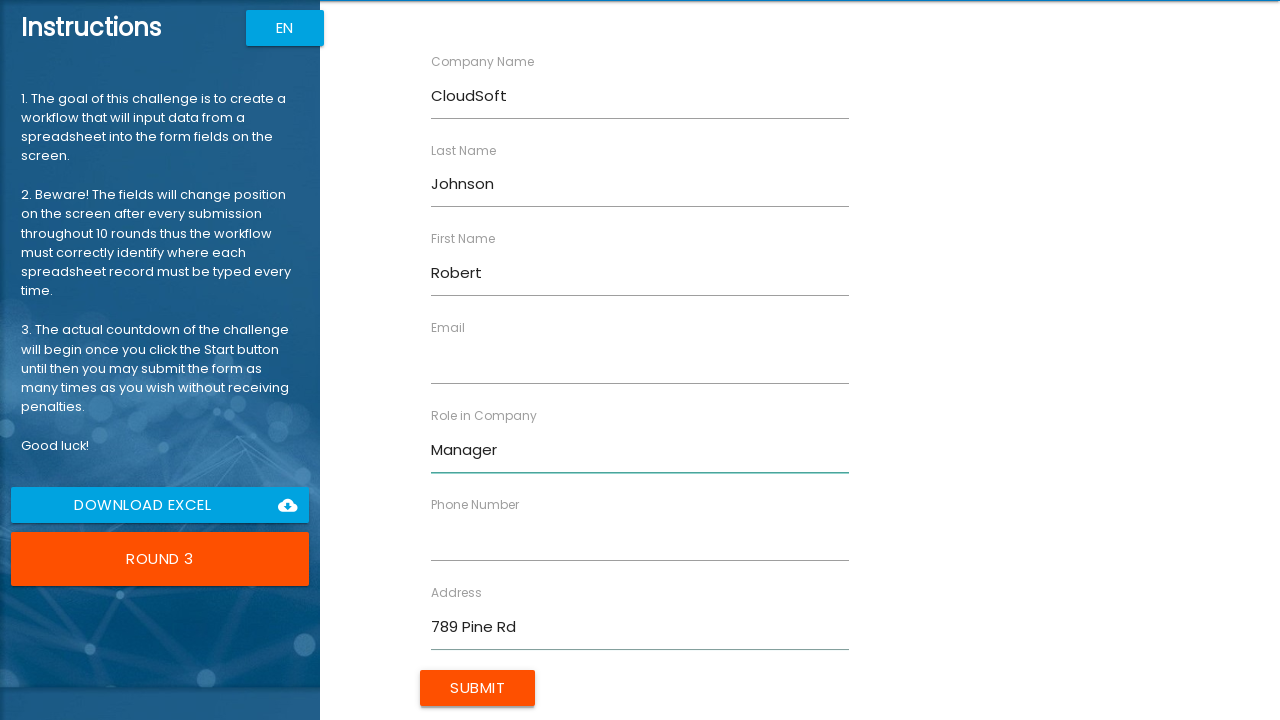

Filled email field with 'r.johnson@example.com' on //input[@ng-reflect-name='labelEmail']
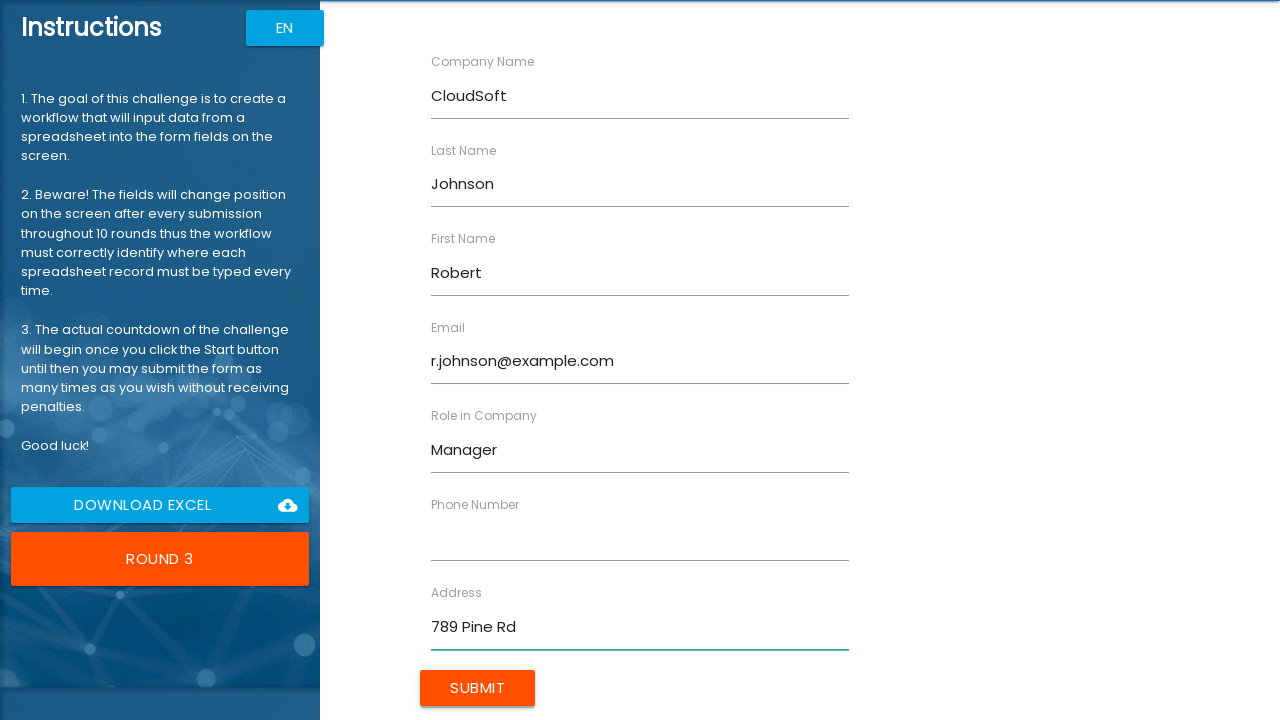

Filled phone number field with '555-9012' on //input[@ng-reflect-name='labelPhone']
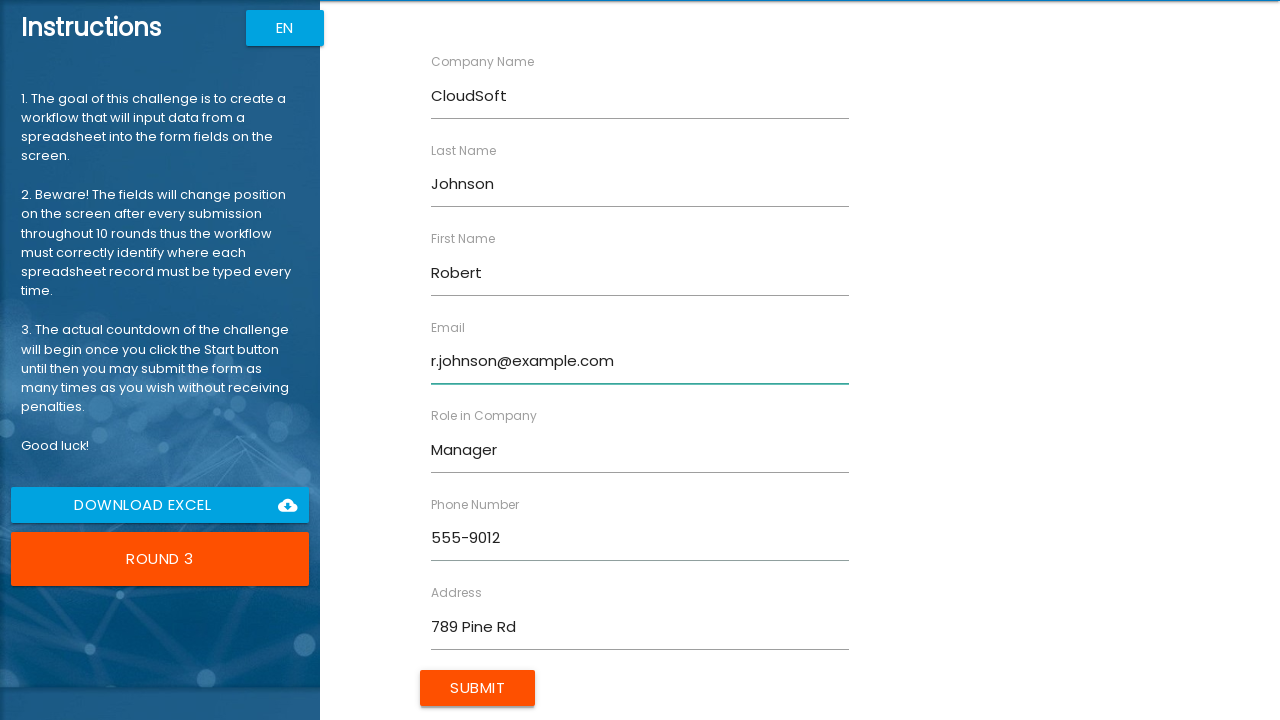

Clicked Submit button to submit form for Robert Johnson at (478, 688) on xpath=//input[@value='Submit']
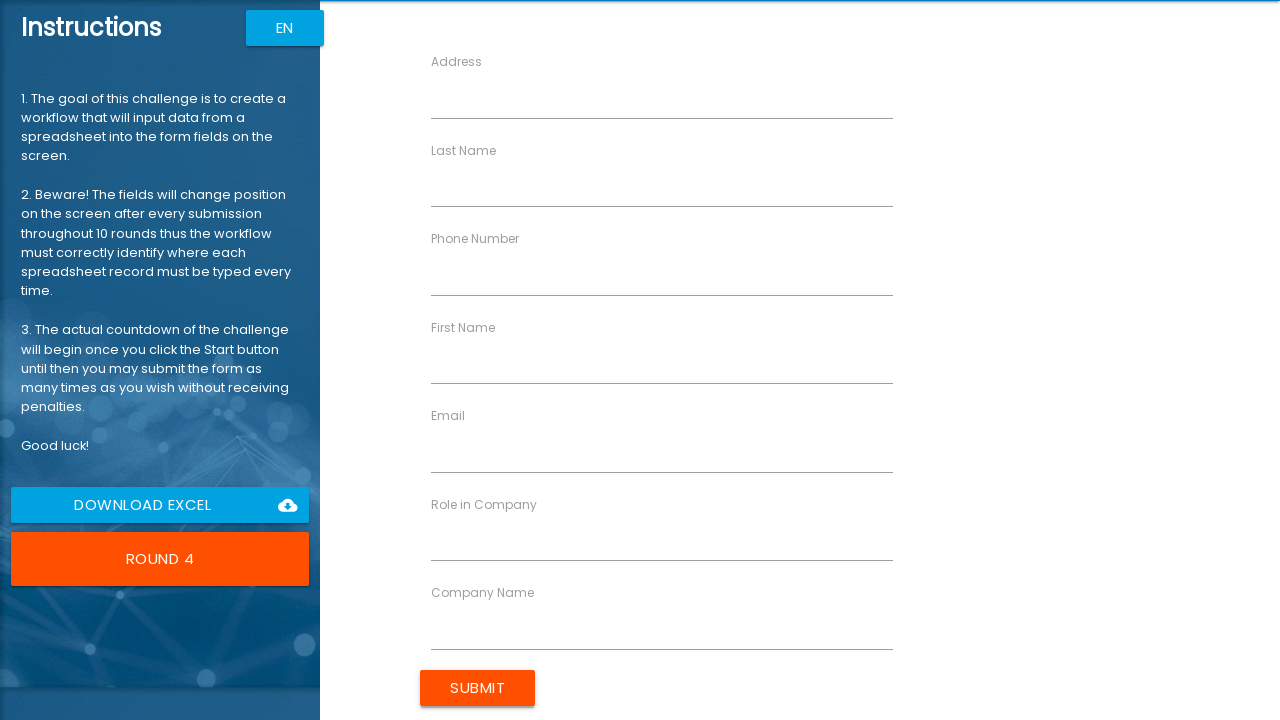

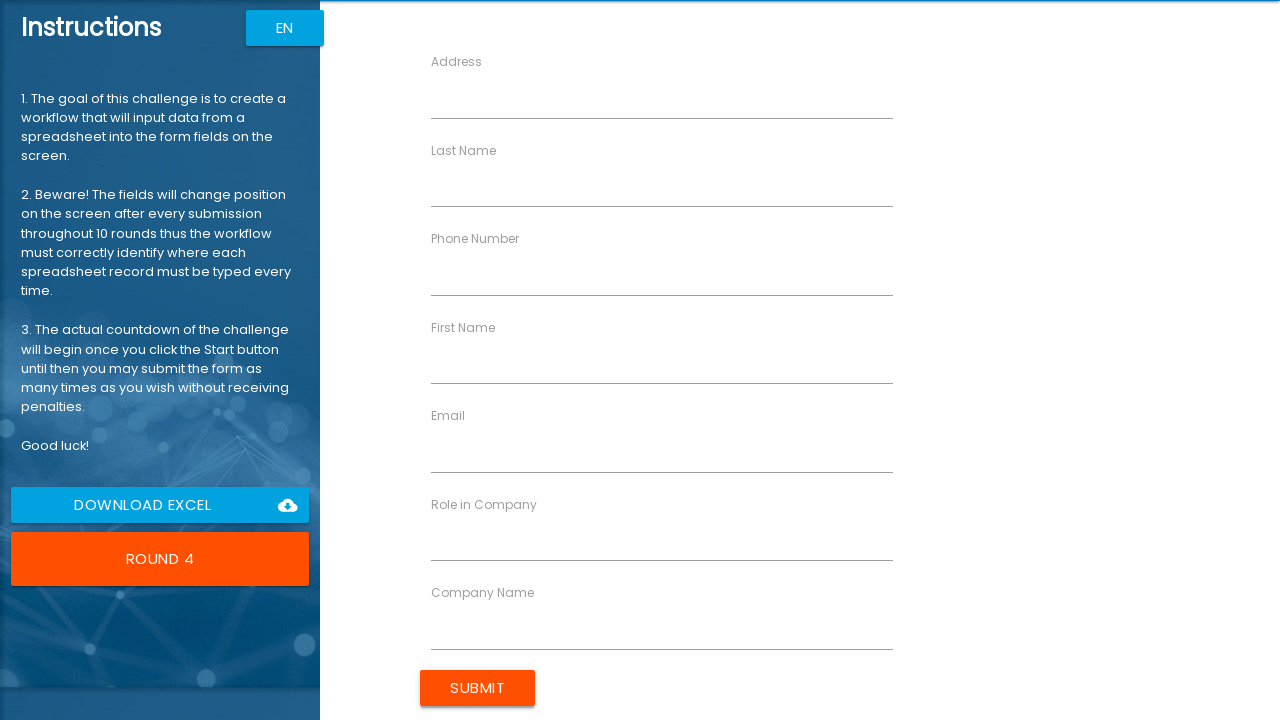